Tests the demo automation testing site by verifying the URL, checking if the logo is displayed, entering an email address, and clicking the enter button

Starting URL: https://demo.automationtesting.in/Index.html

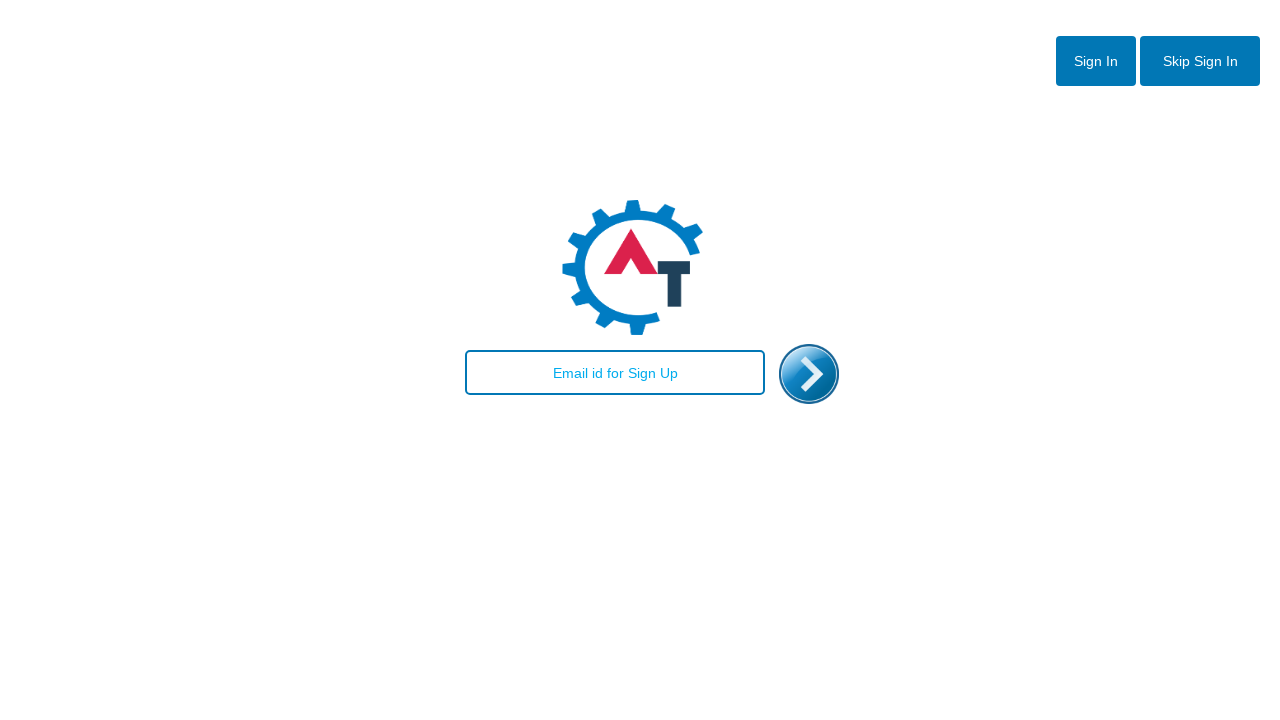

Verified URL is https://demo.automationtesting.in/Index.html
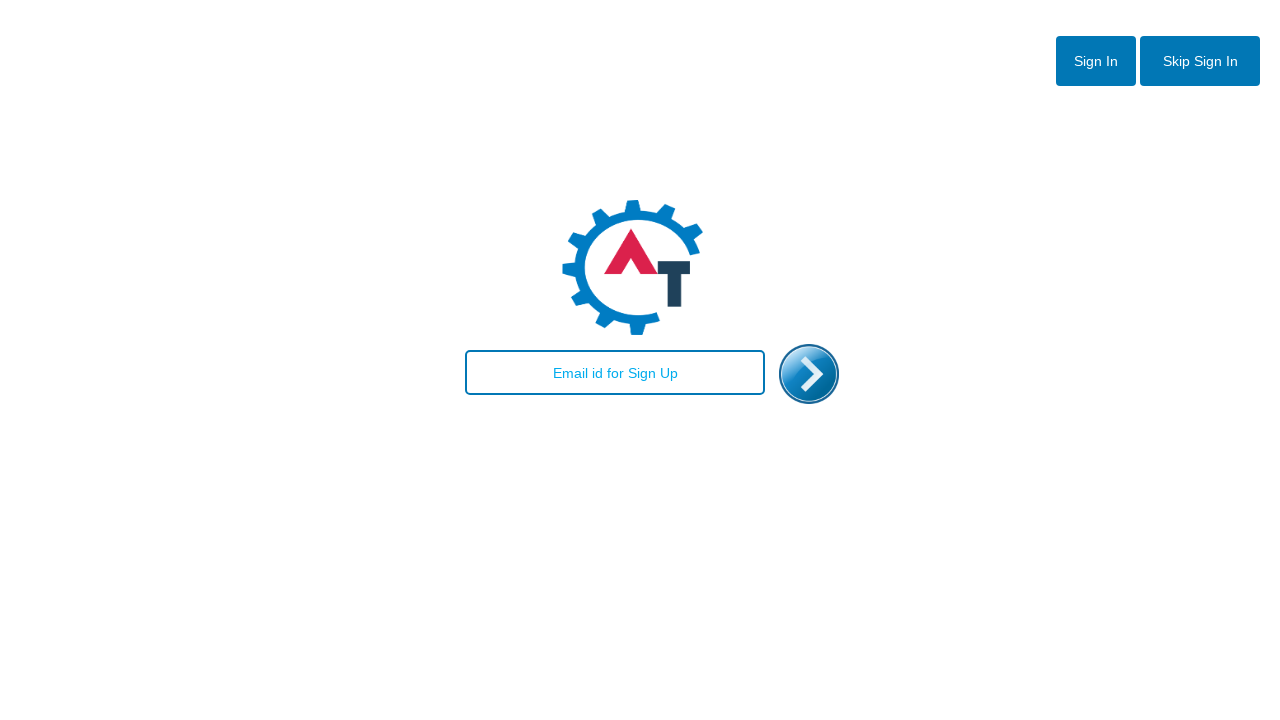

Verified logo is displayed
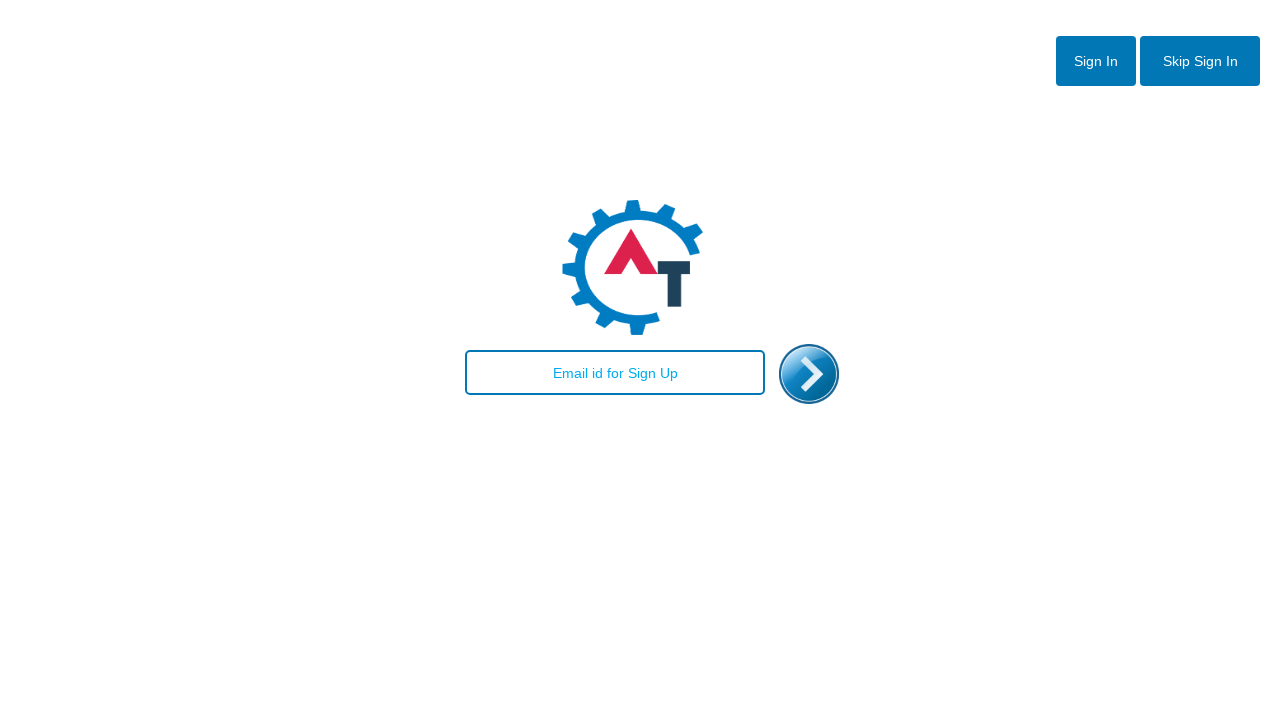

Entered email address 'satheesh123@gmail.com' in email field on #email
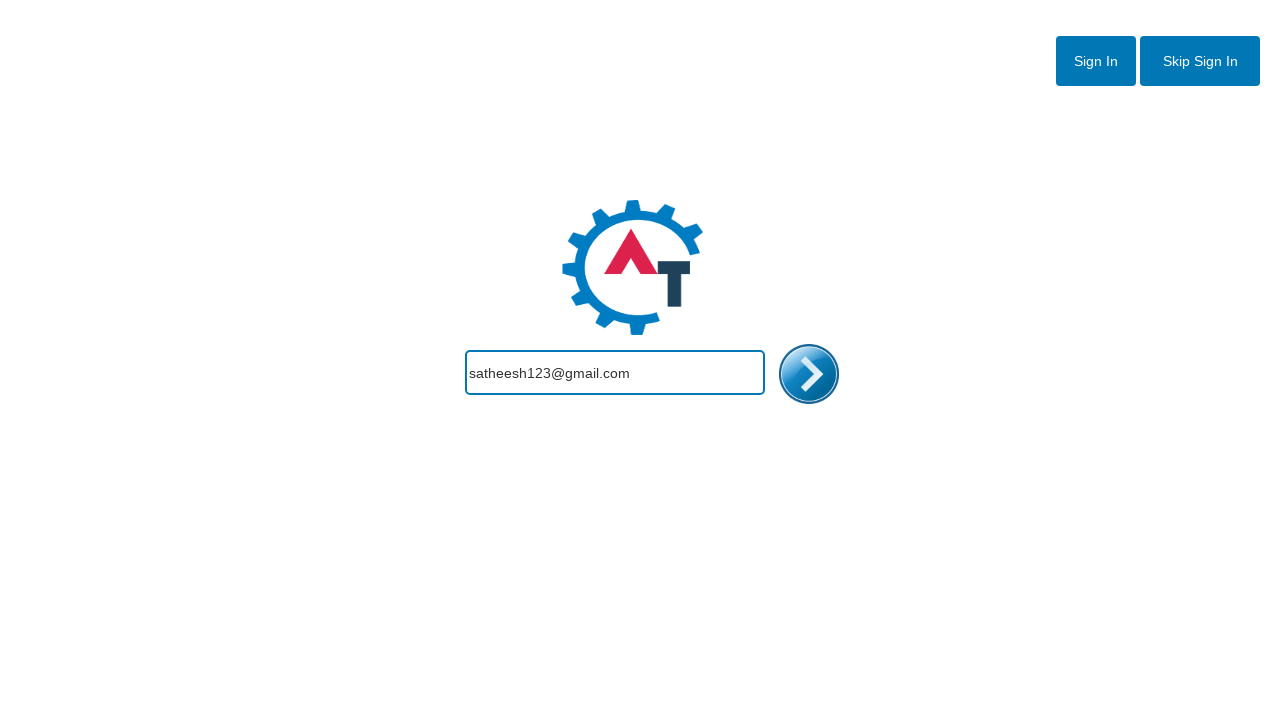

Clicked enter button at (809, 374) on xpath=//img[@id='enterimg']
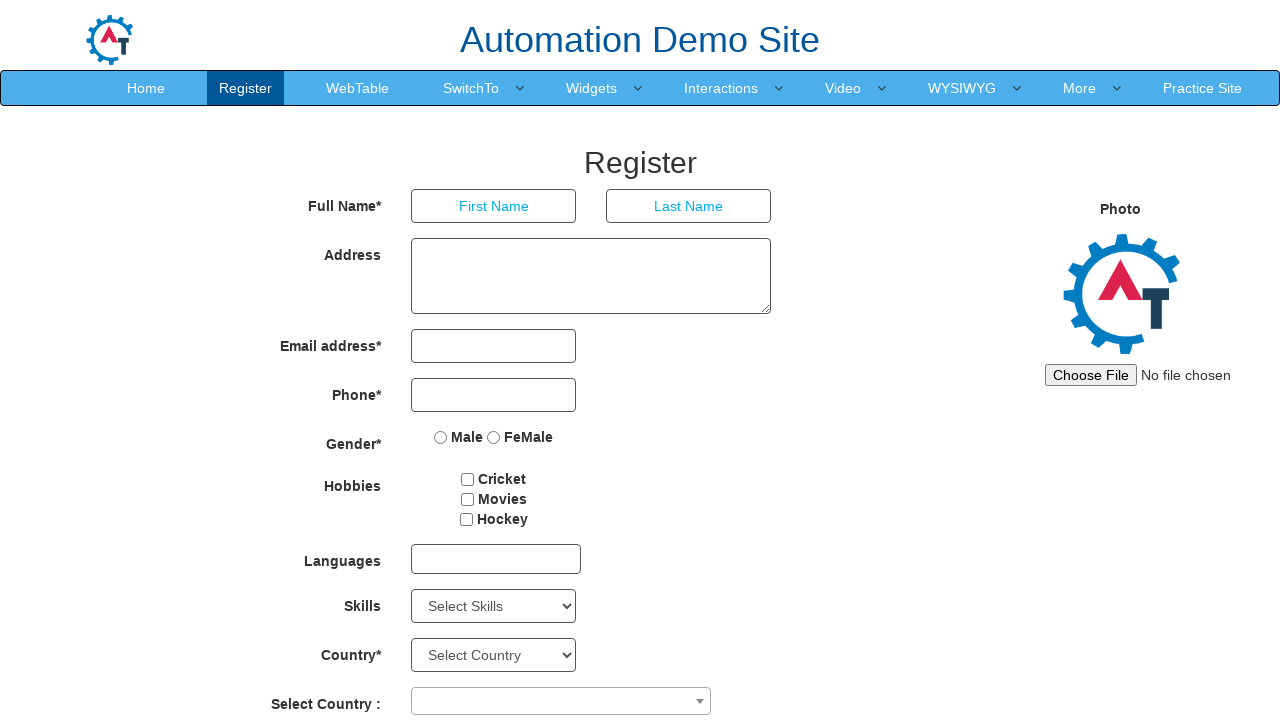

Waited 2 seconds for page to process
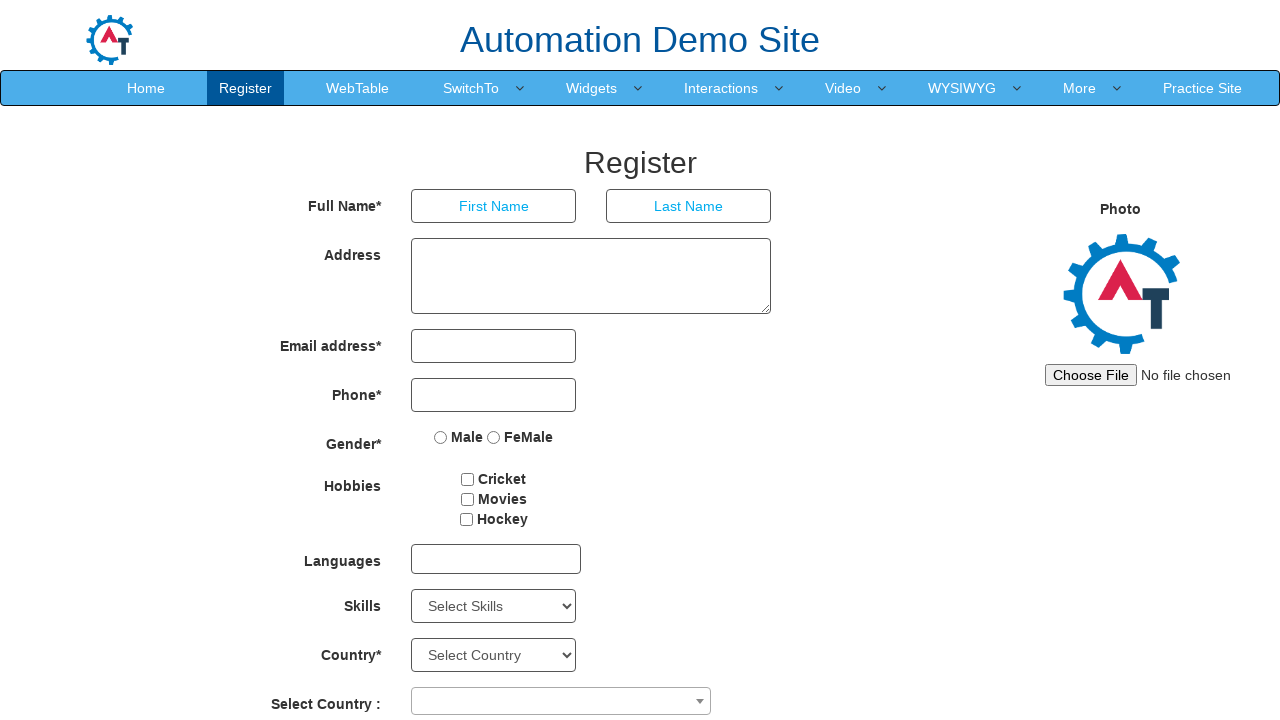

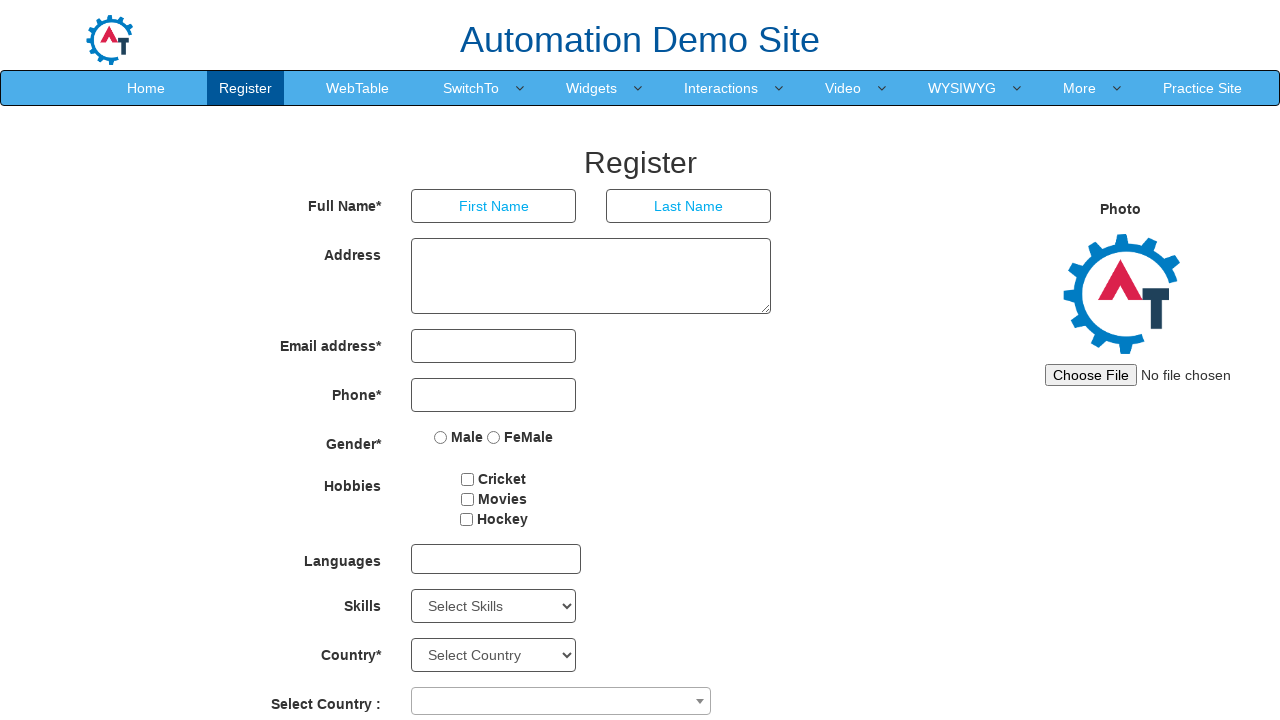